Tests drag-and-drop functionality on jQuery UI demo page by dragging an element into a droppable area within an iframe

Starting URL: https://jqueryui.com/

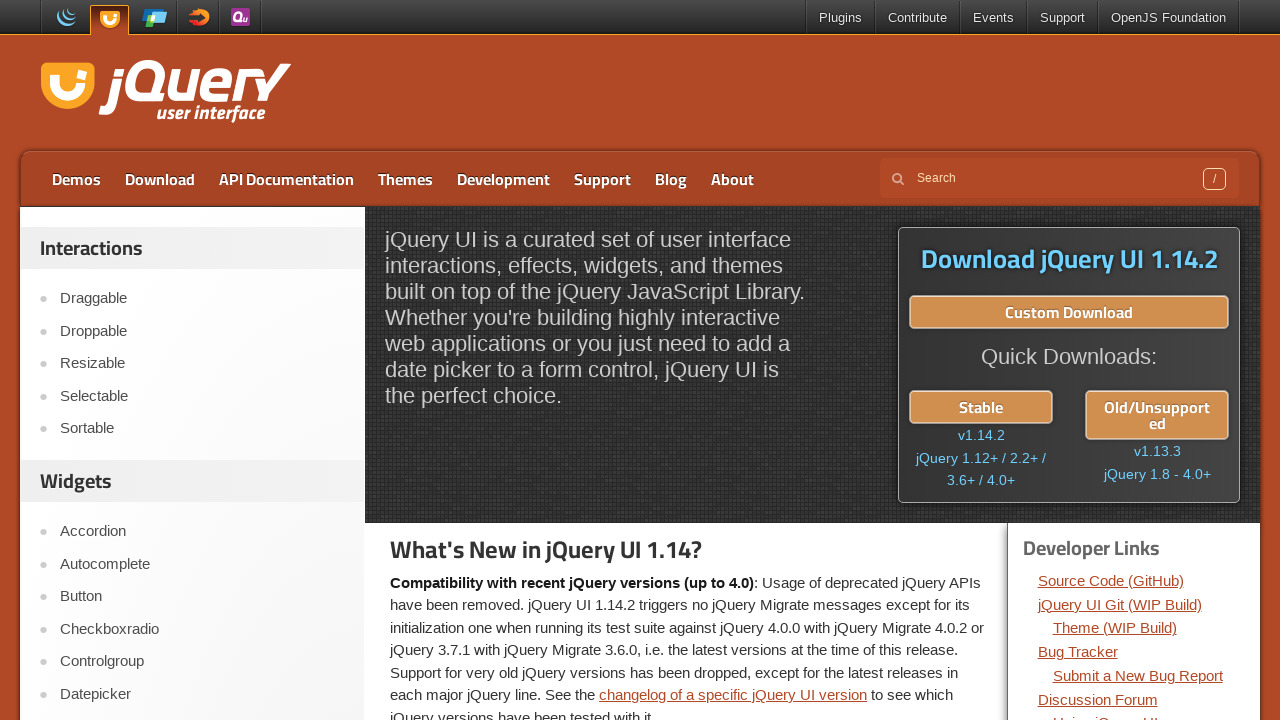

Clicked on the Droppable menu item at (202, 331) on a[href="https://jqueryui.com/droppable/"]
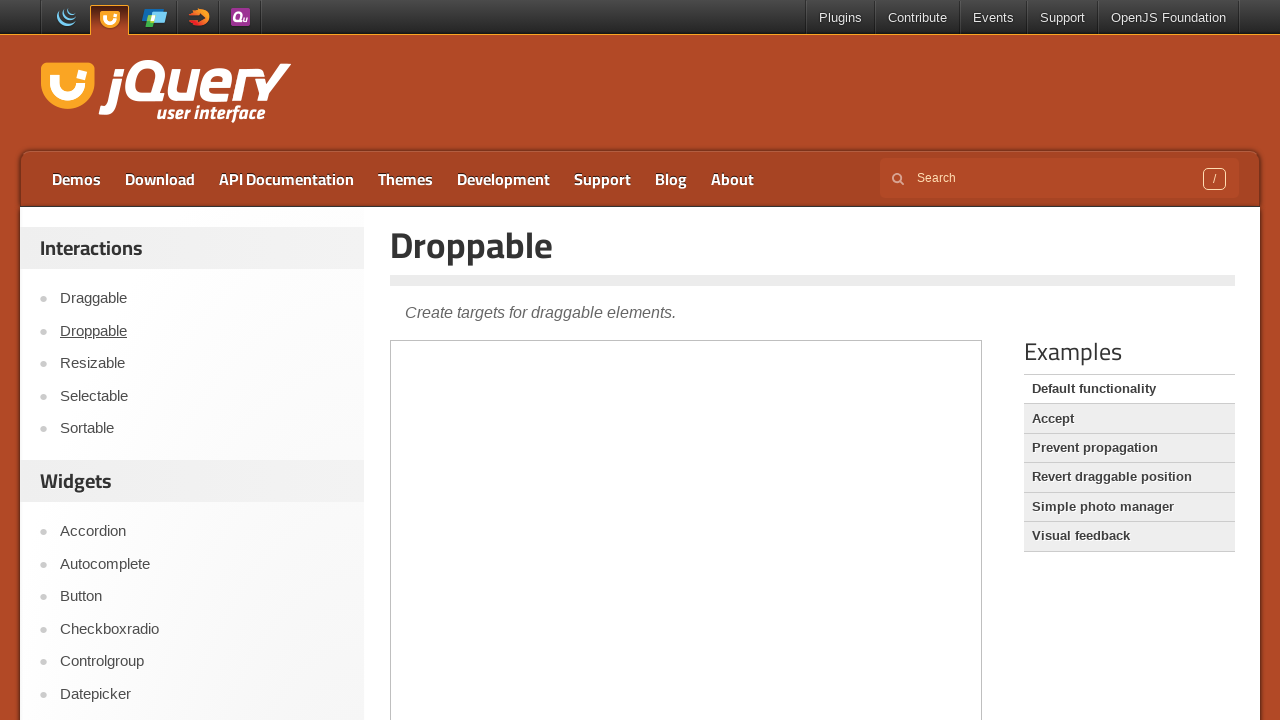

Waited for iframe to load
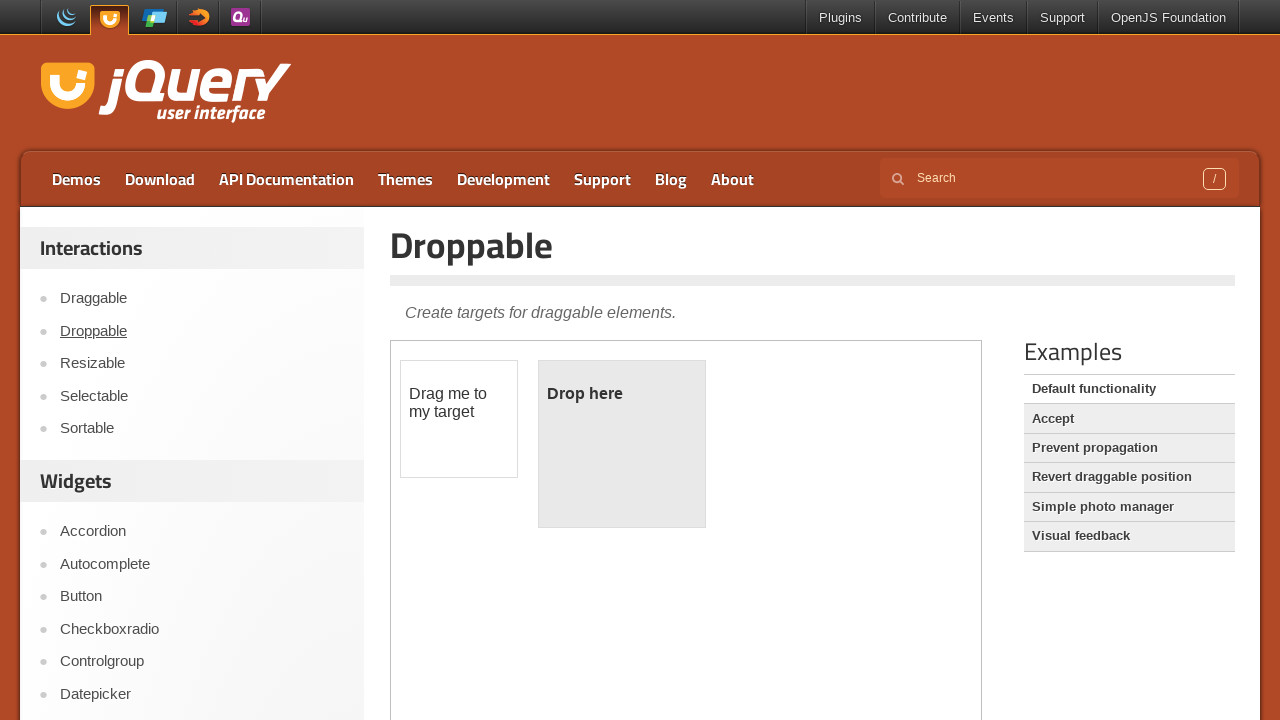

Located and switched to iframe
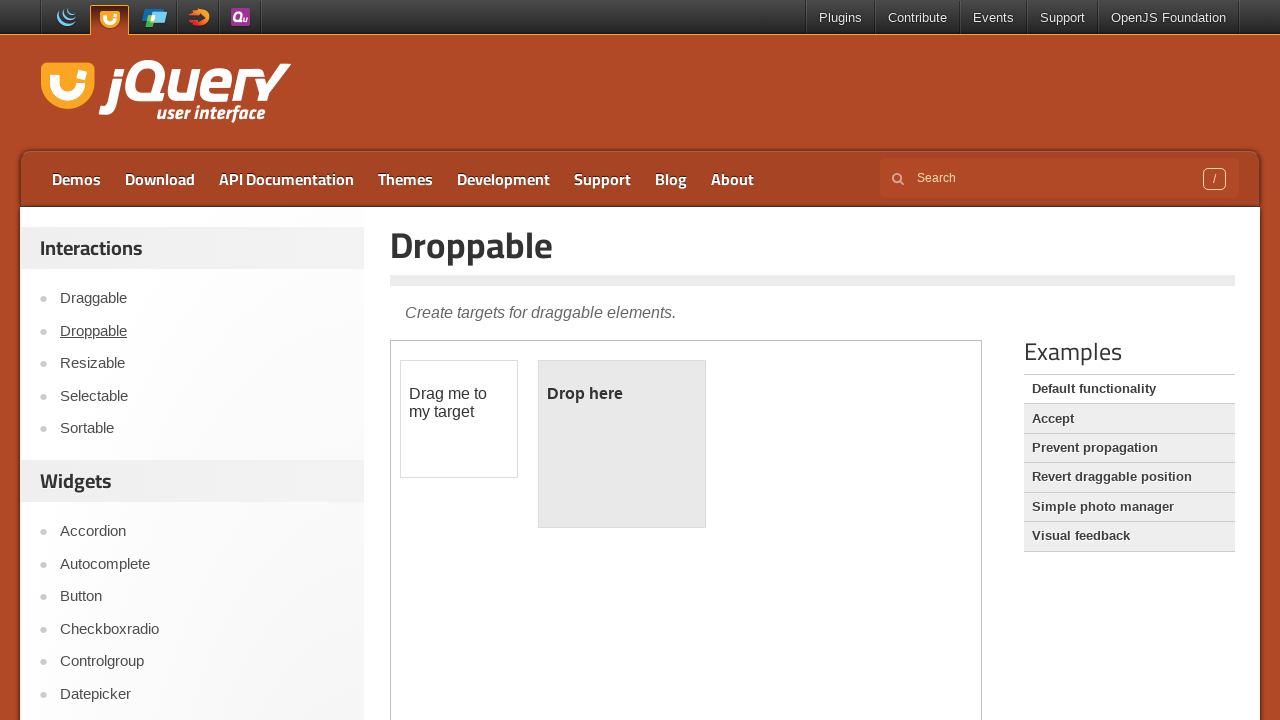

Located draggable element within iframe
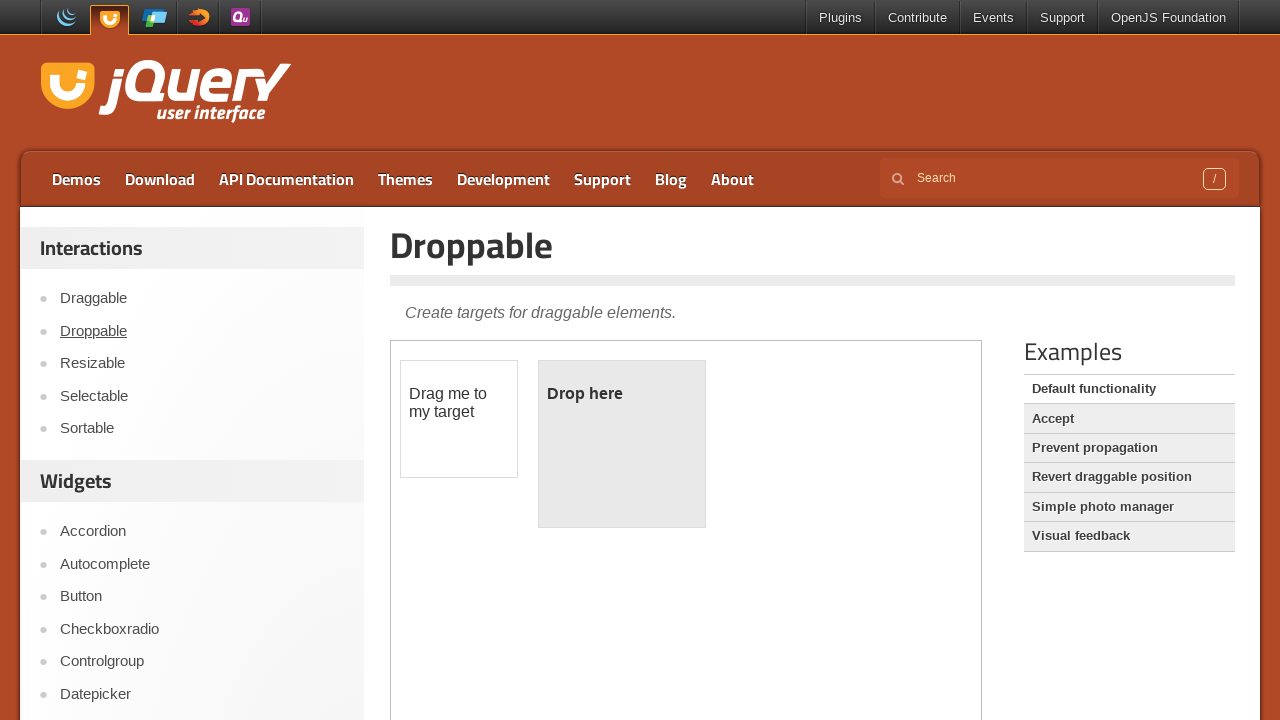

Located droppable area within iframe
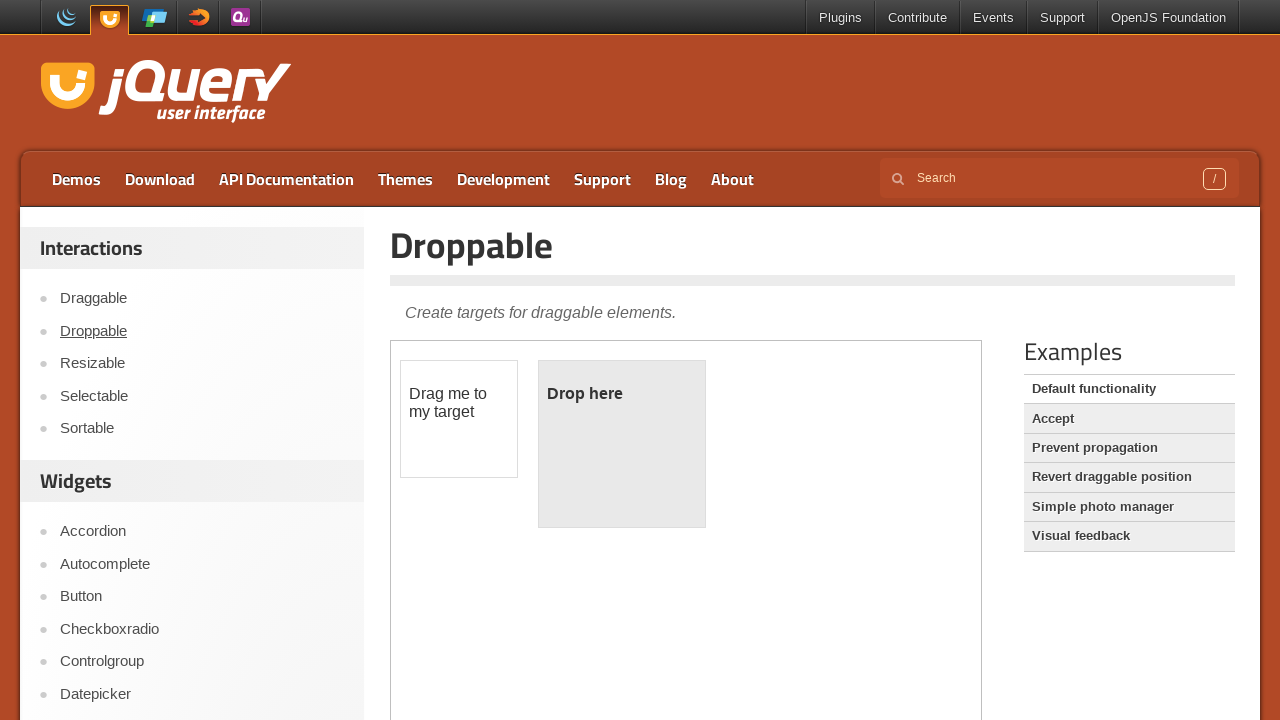

Performed drag and drop operation of draggable element into droppable area at (622, 444)
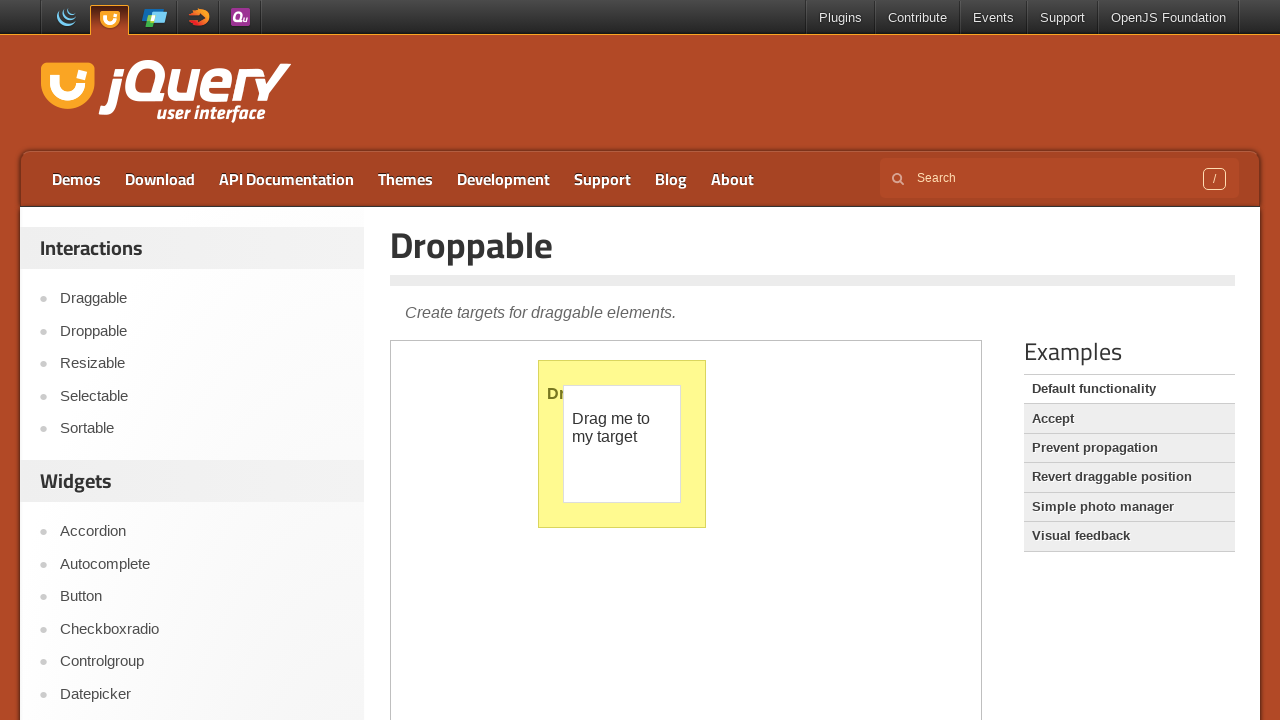

Clicked on About link in main page at (732, 179) on text=About
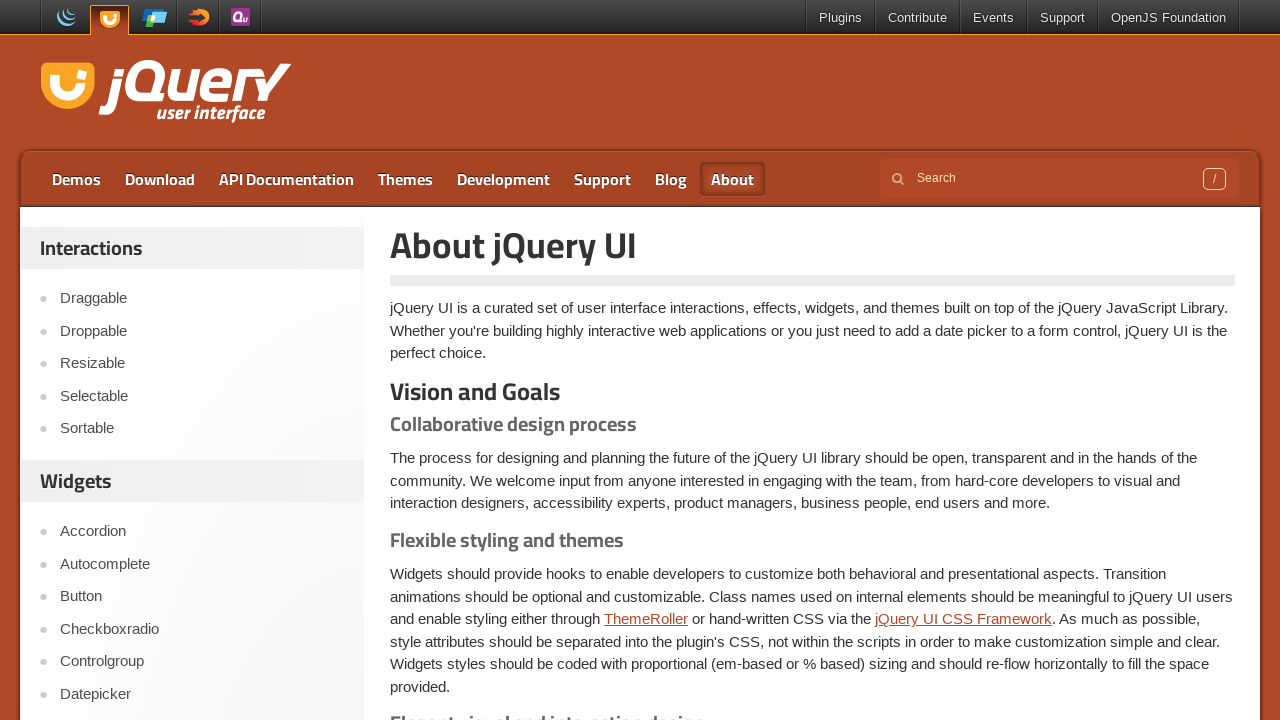

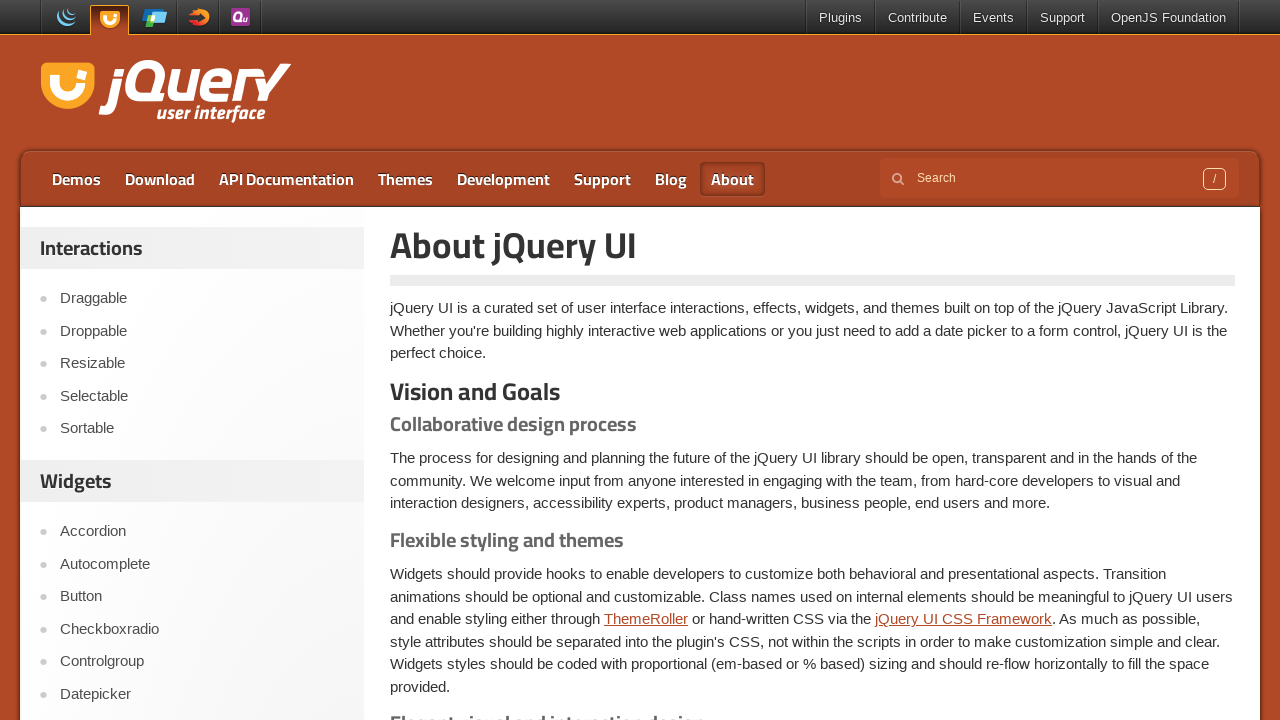